Navigates to the live pricing page with Netflix demo parameters and waits for the page to fully load including animations.

Starting URL: https://sunspire-web-app.vercel.app/pricing?company=Netflix&demo=1

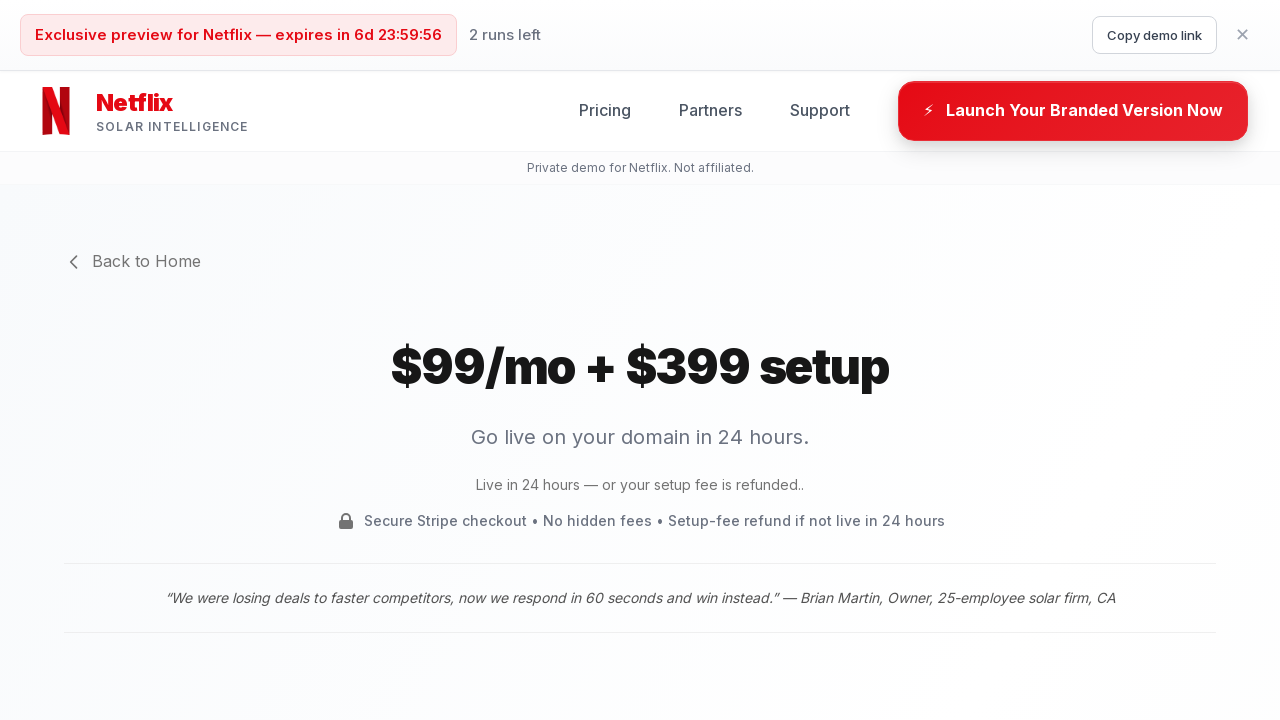

Navigated to Netflix demo pricing page
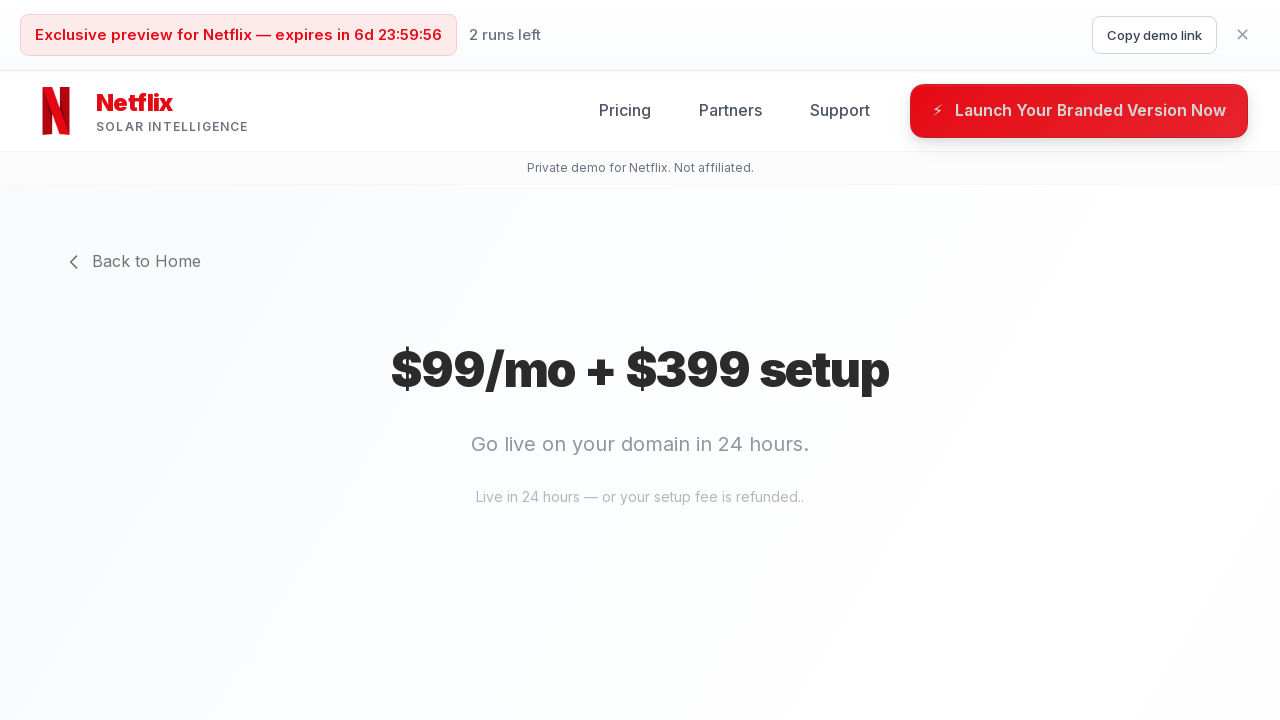

Network idle state reached - page fully loaded
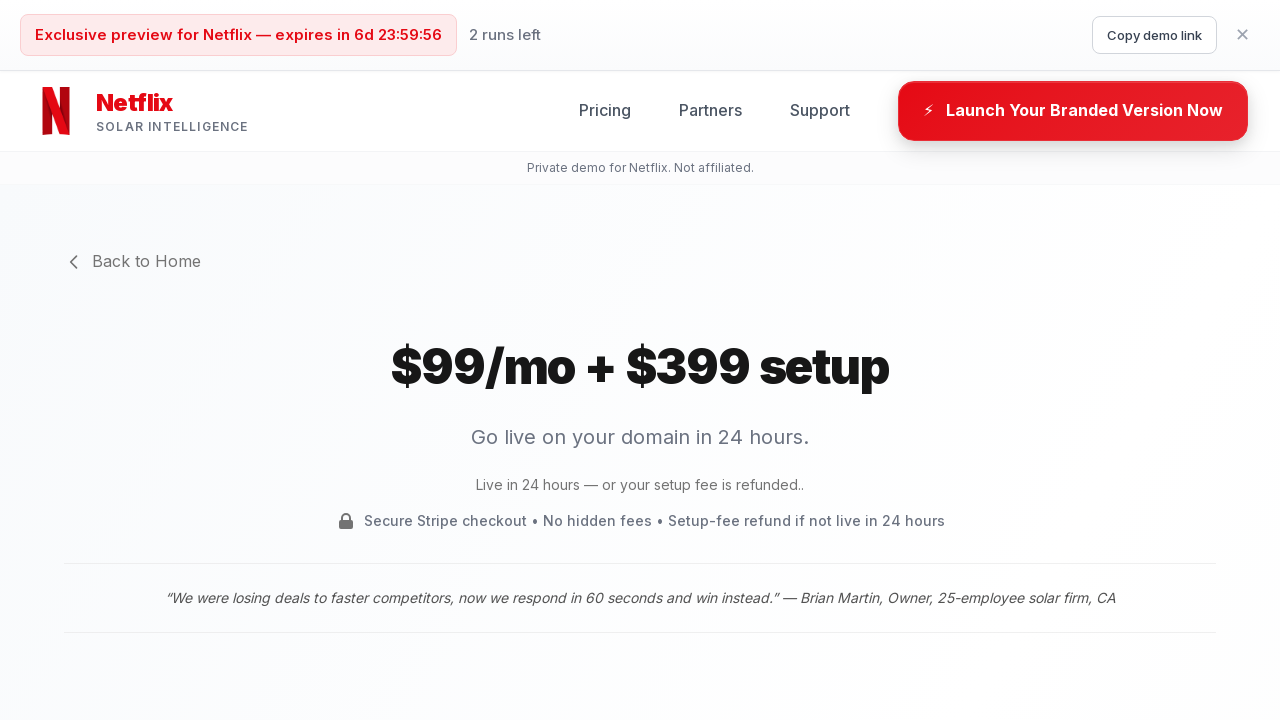

Animation completion timeout finished
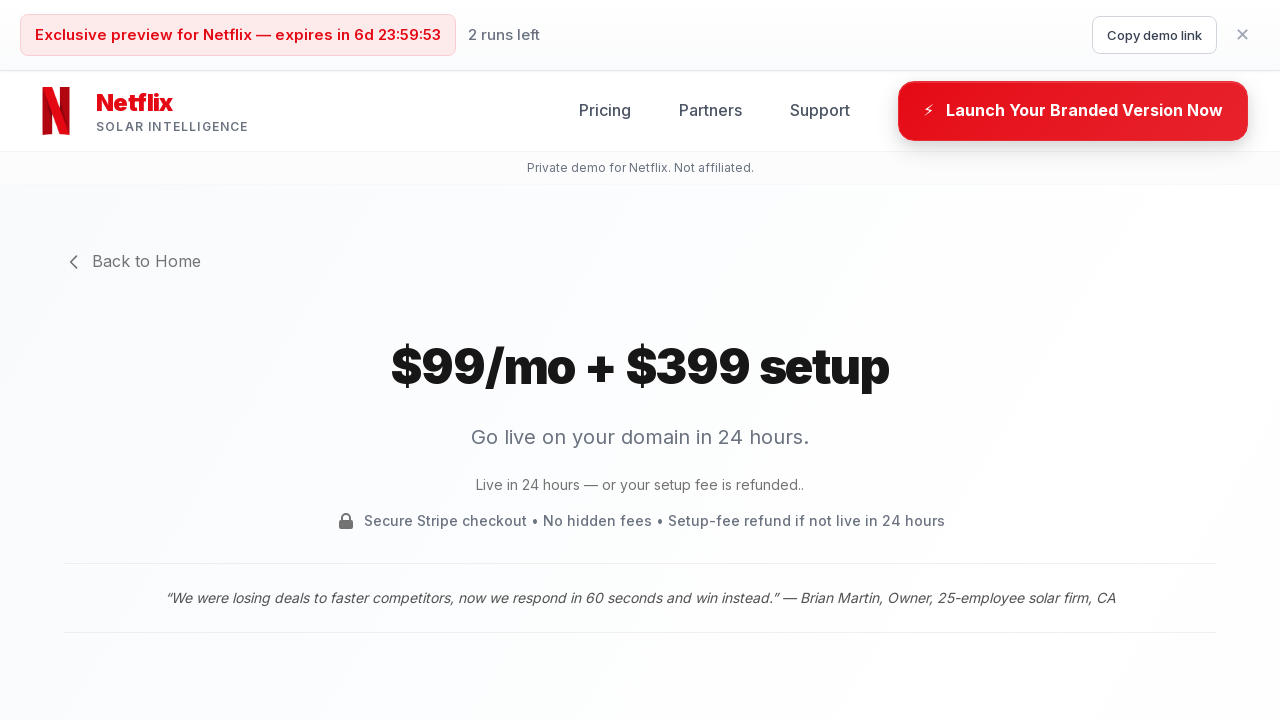

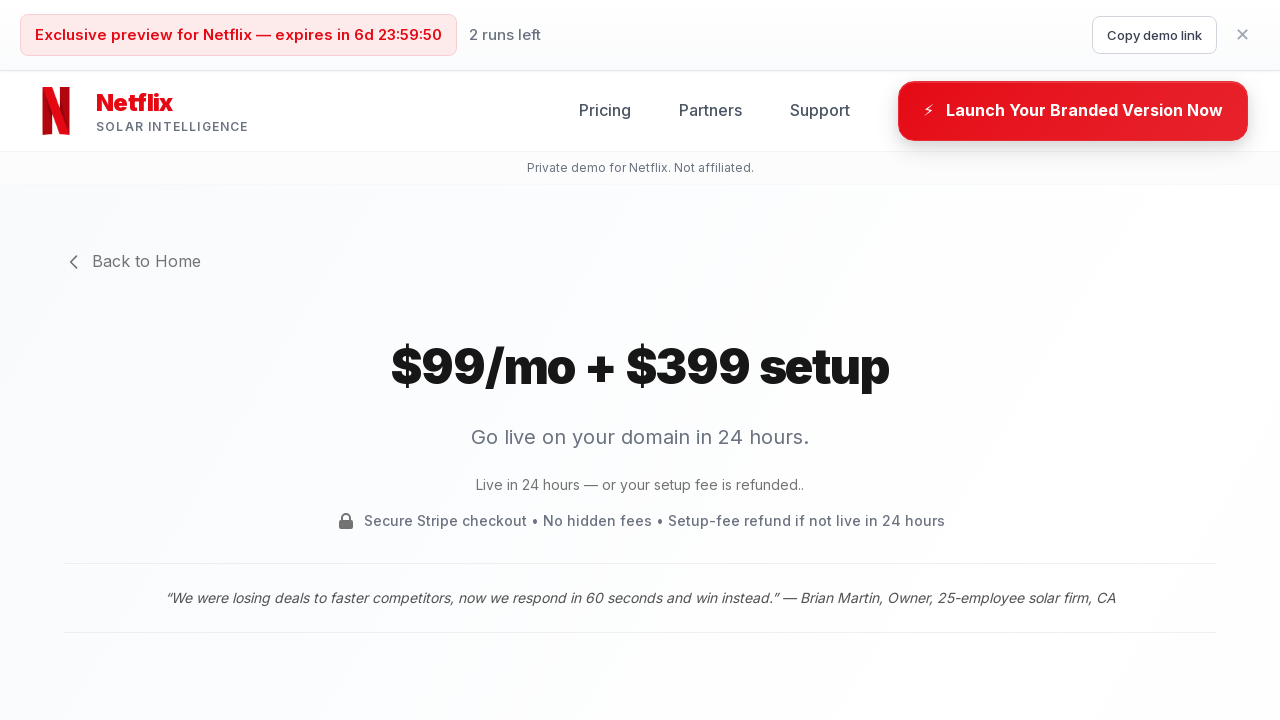